Tests the drag and drop by offset mouse action by dragging element 'box A' to specific offset coordinates.

Starting URL: https://crossbrowsertesting.github.io/drag-and-drop

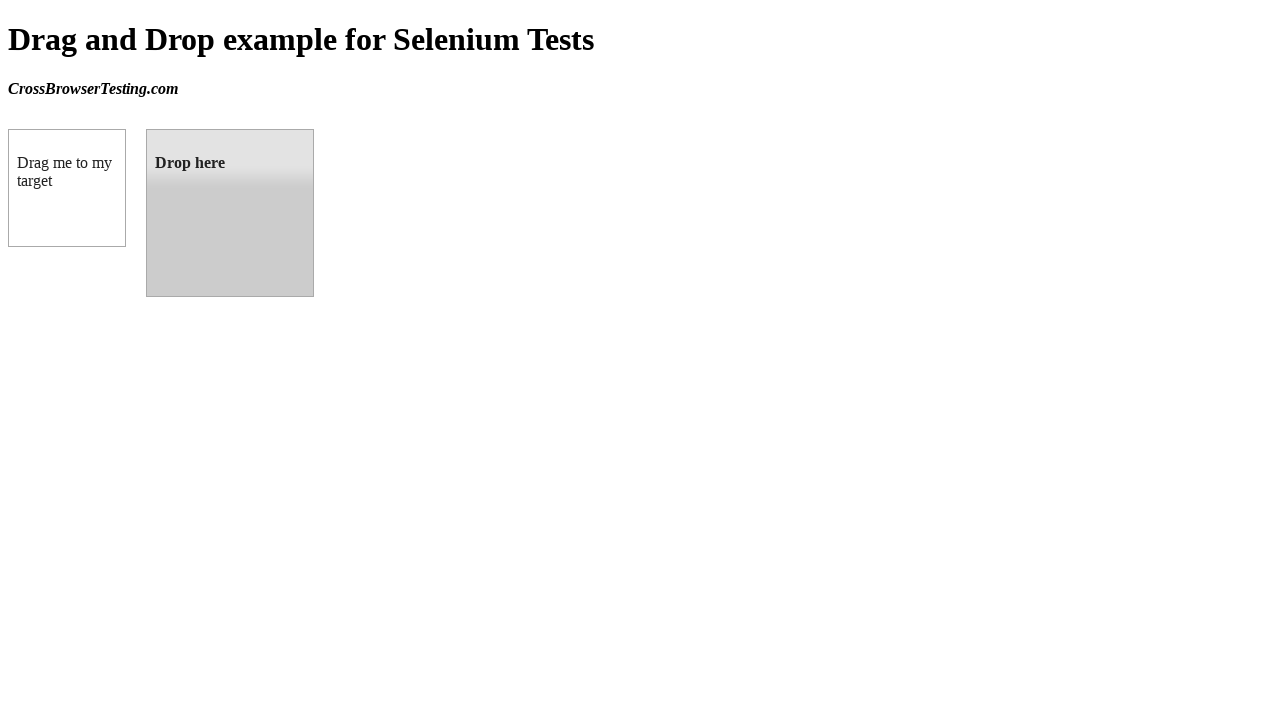

Located source element 'box A' (#draggable)
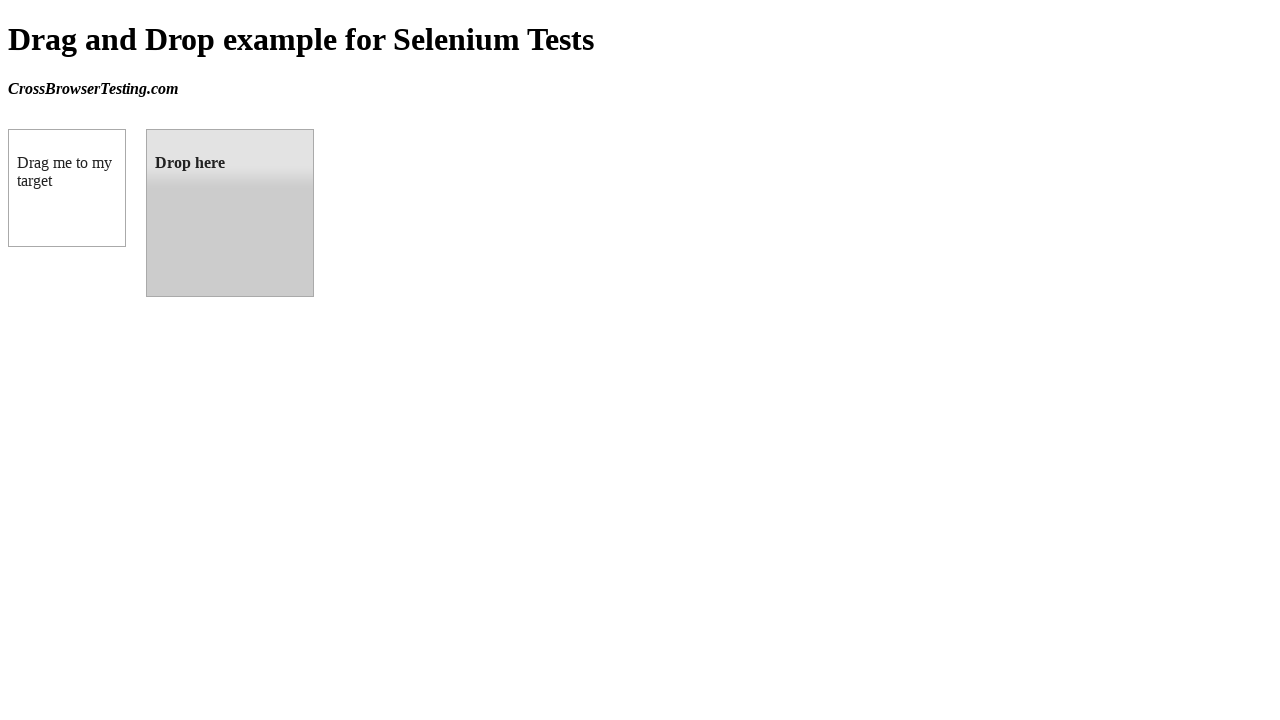

Located target element 'box B' (#droppable)
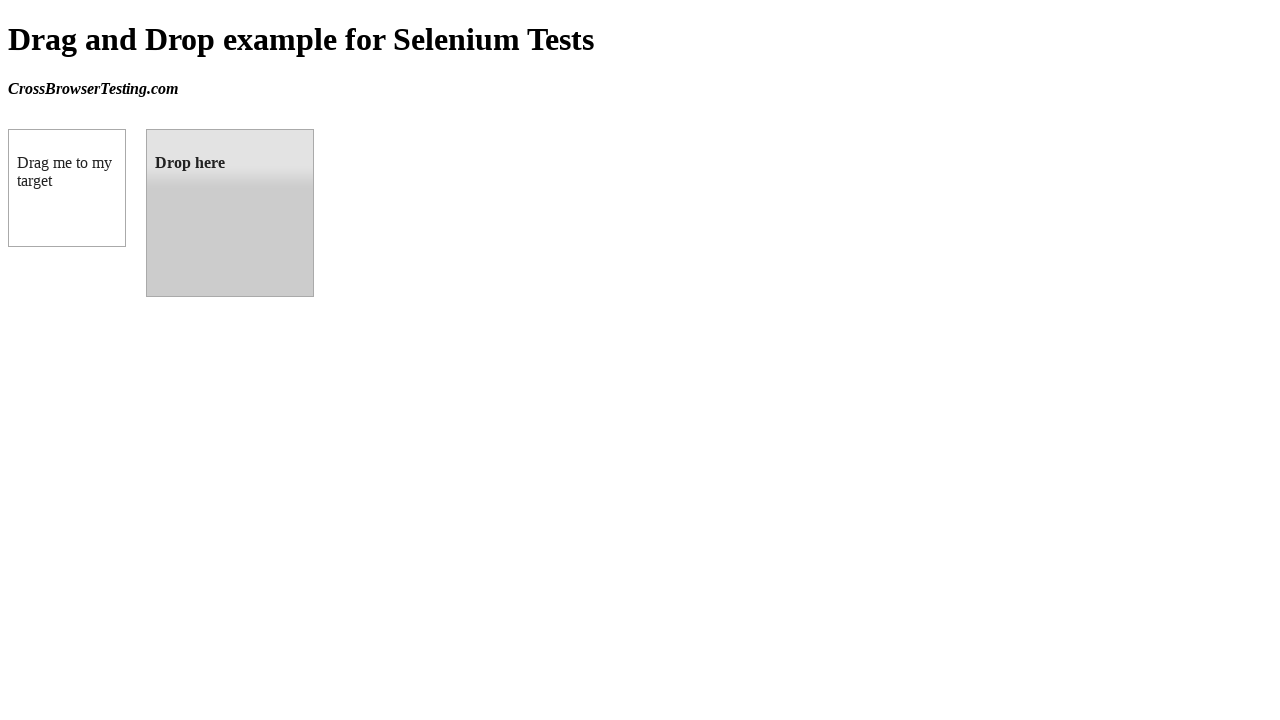

Retrieved bounding box coordinates of target element
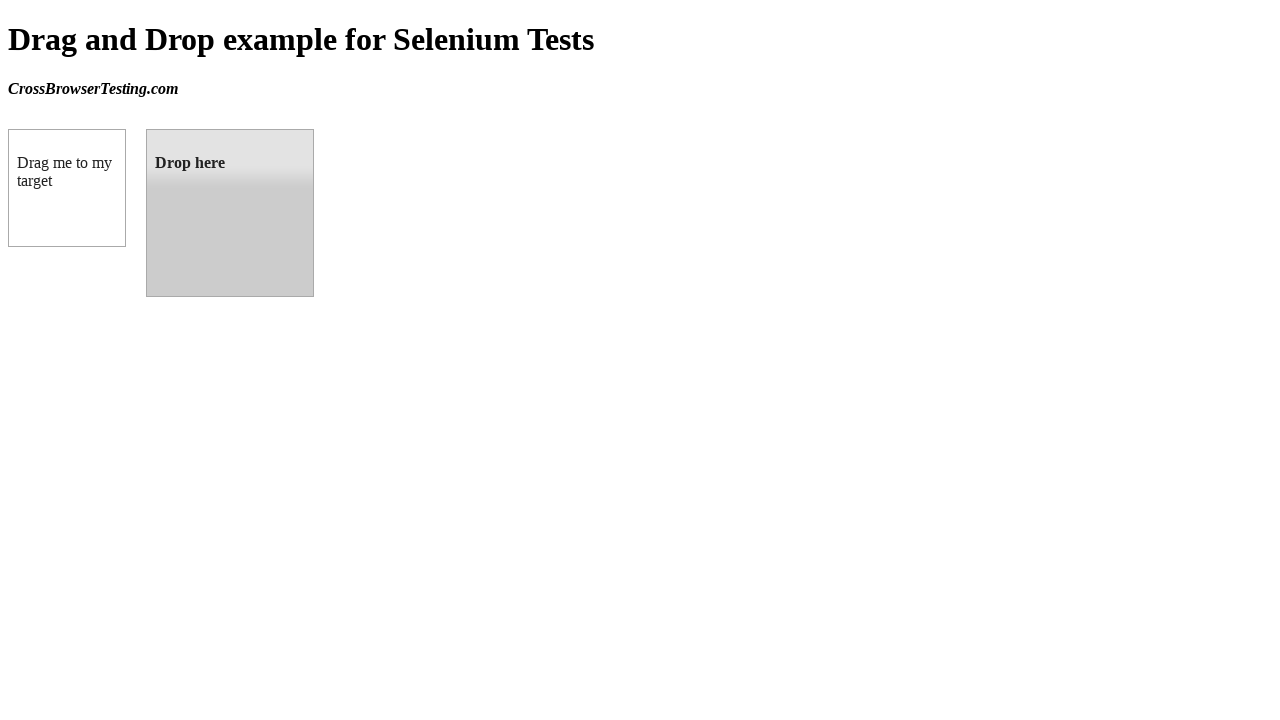

Dragged 'box A' to 'box B' location at (230, 213)
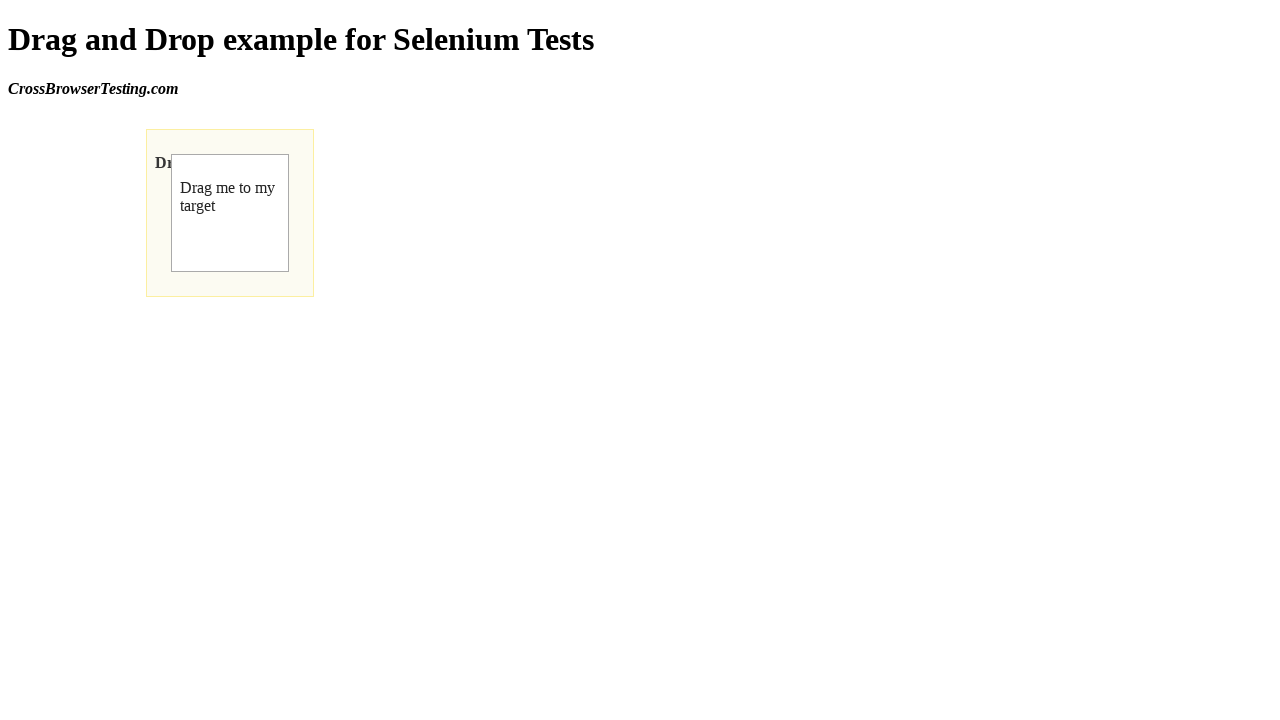

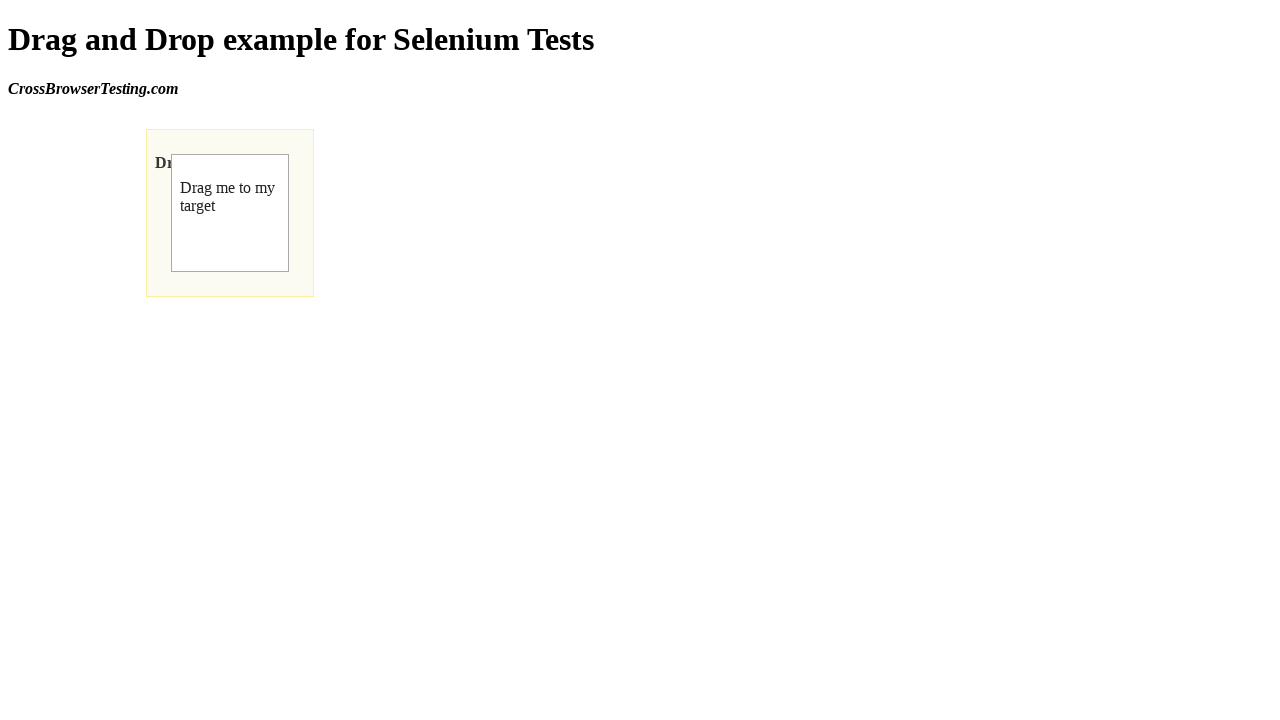